Tests a page with dynamic content by waiting for a button to become clickable and then verifying a success message appears after clicking

Starting URL: http://suninjuly.github.io/wait2.html

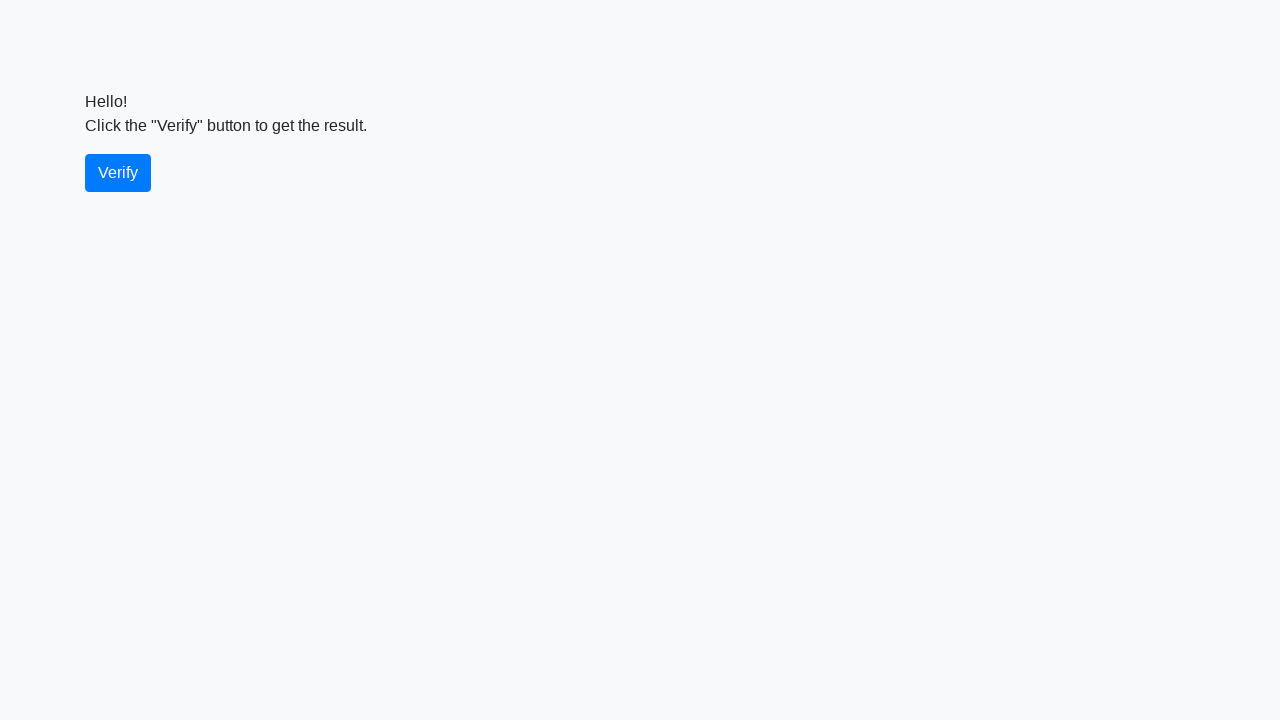

Waited for verify button to become visible
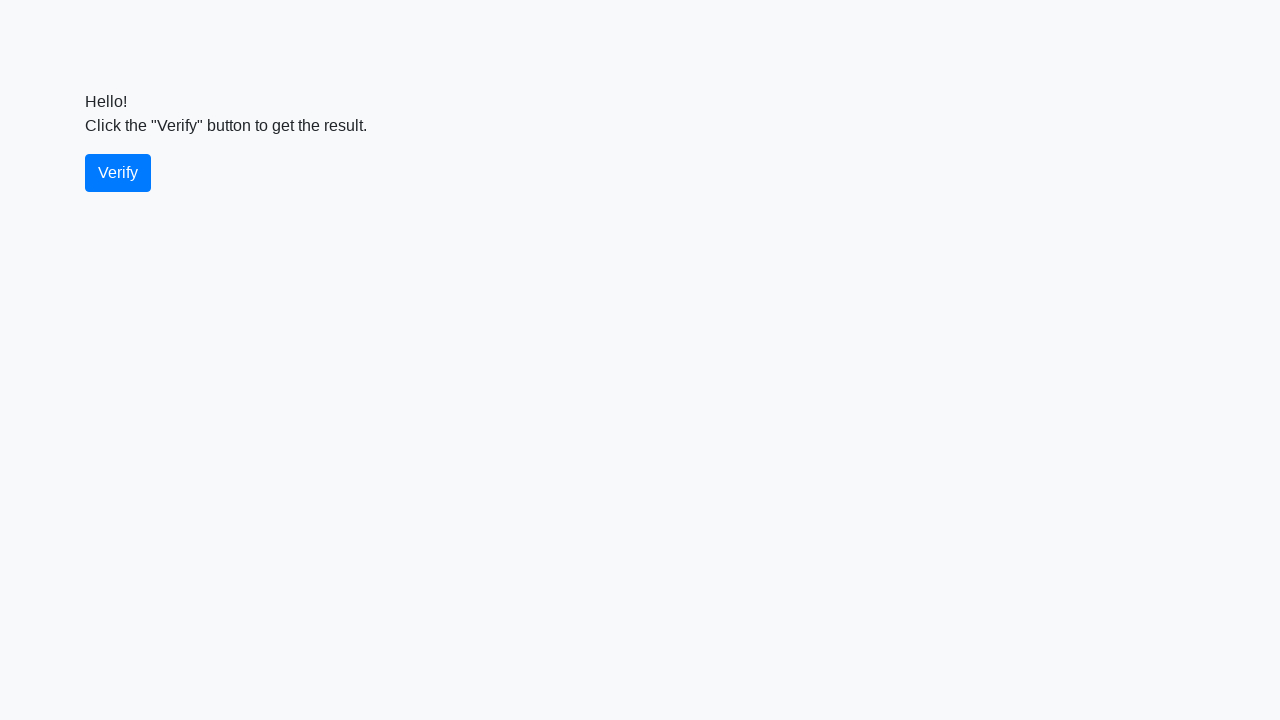

Waited for verify button to become enabled (not disabled)
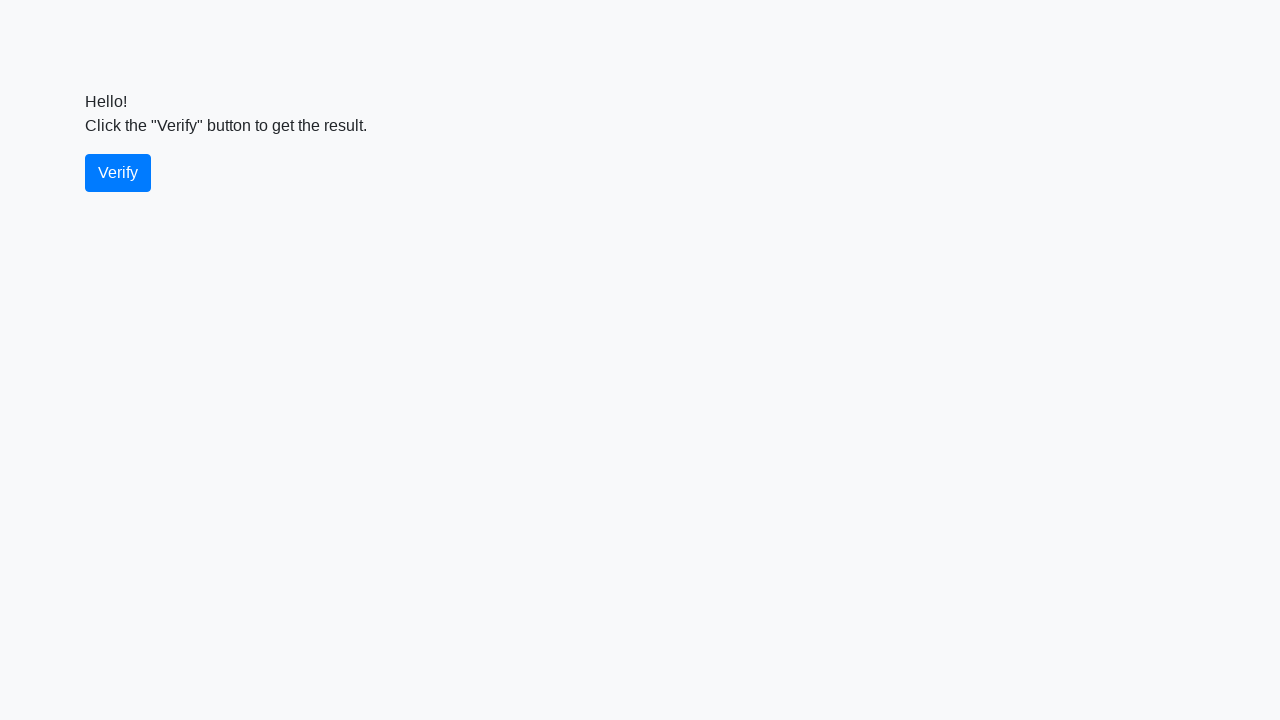

Clicked the verify button at (118, 173) on #verify
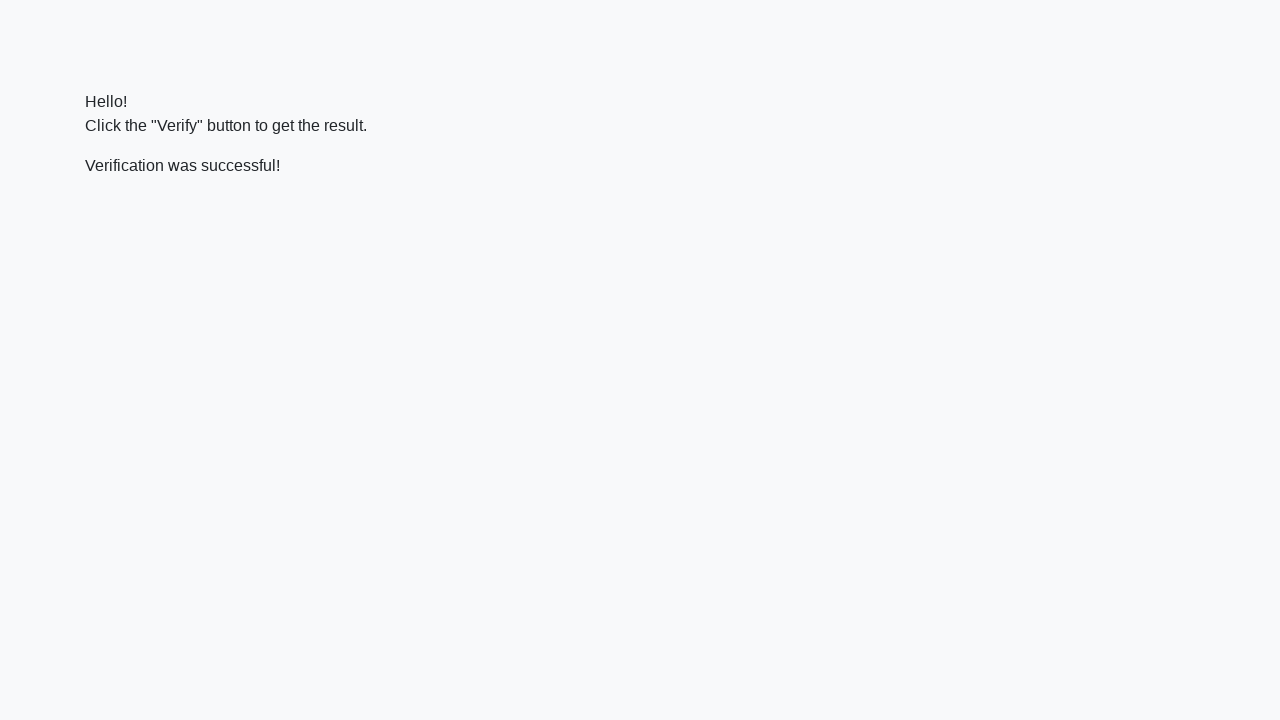

Waited for success message to appear
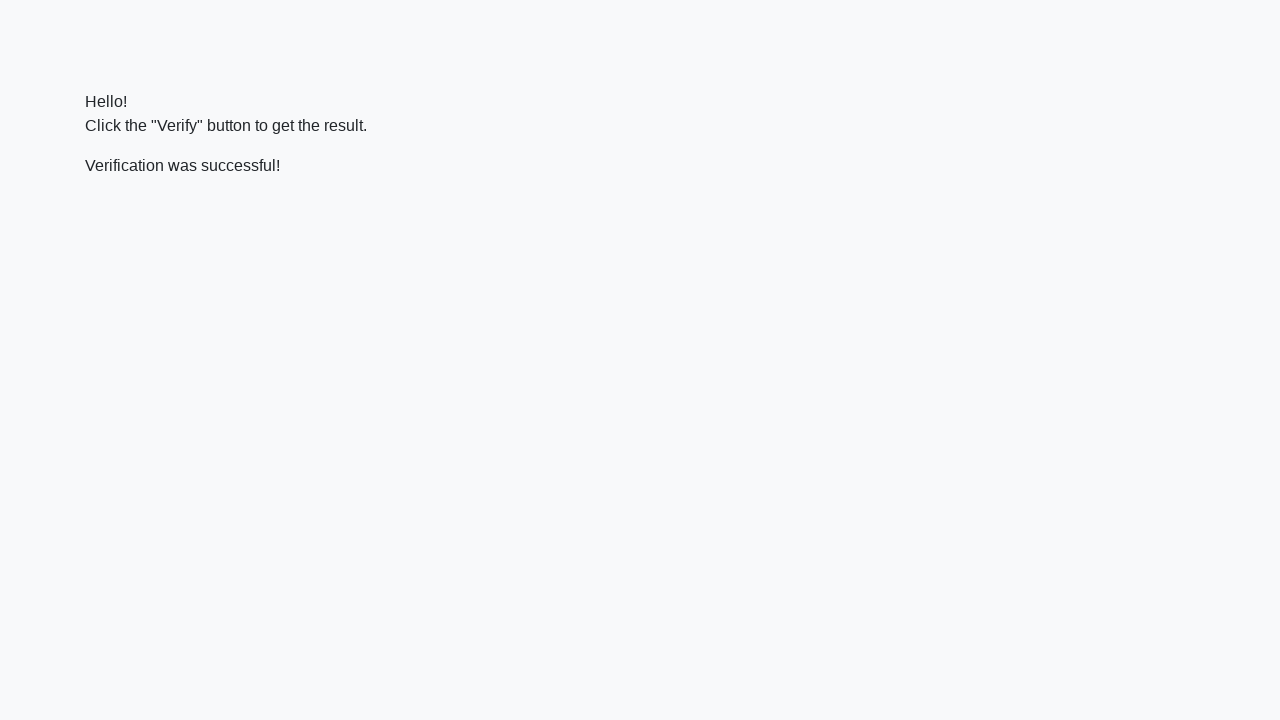

Retrieved success message text: 'Verification was successful!'
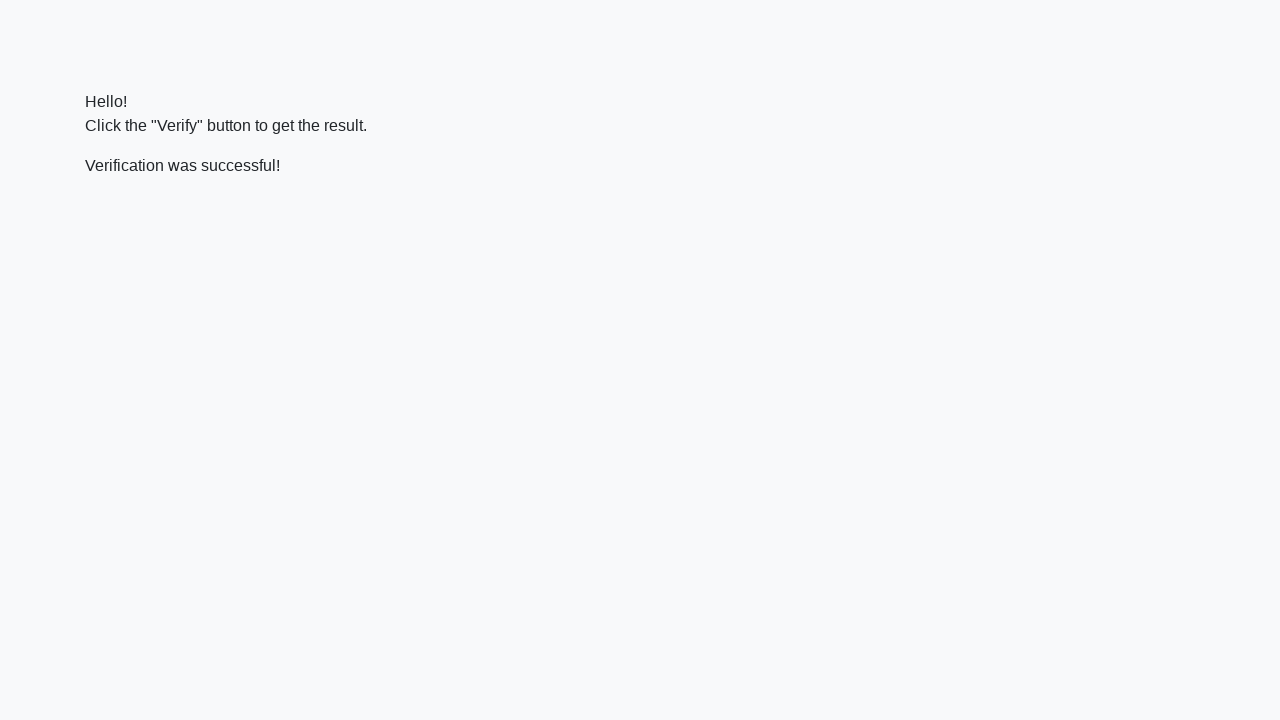

Verified that success message contains 'successful'
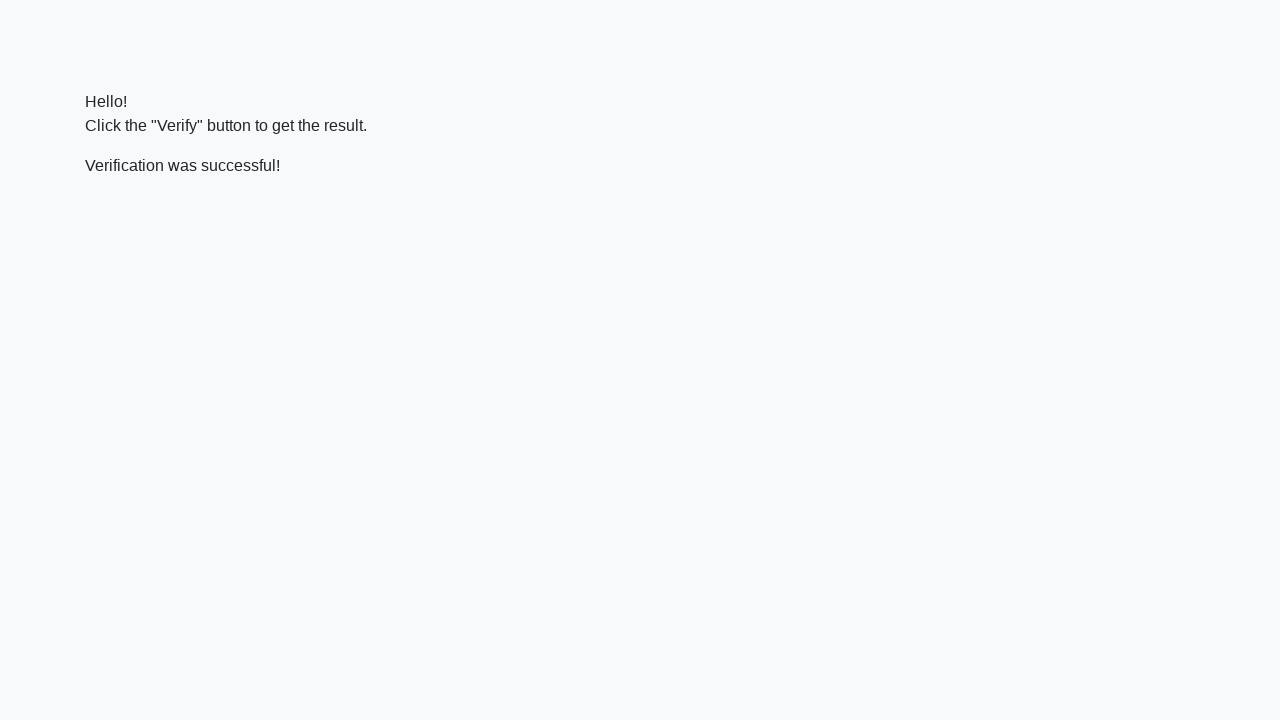

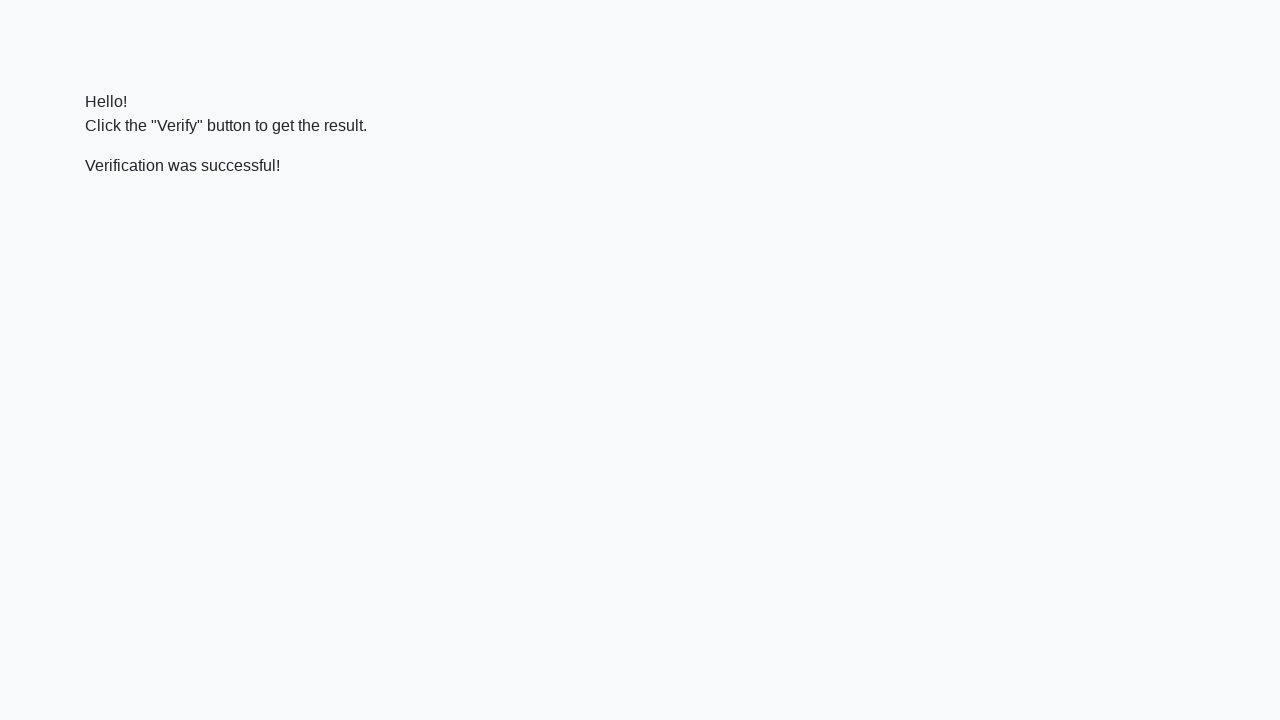